Tests the text box form by filling in name, email, current address, and permanent address fields, then submitting and verifying the output

Starting URL: https://demoqa.com/text-box

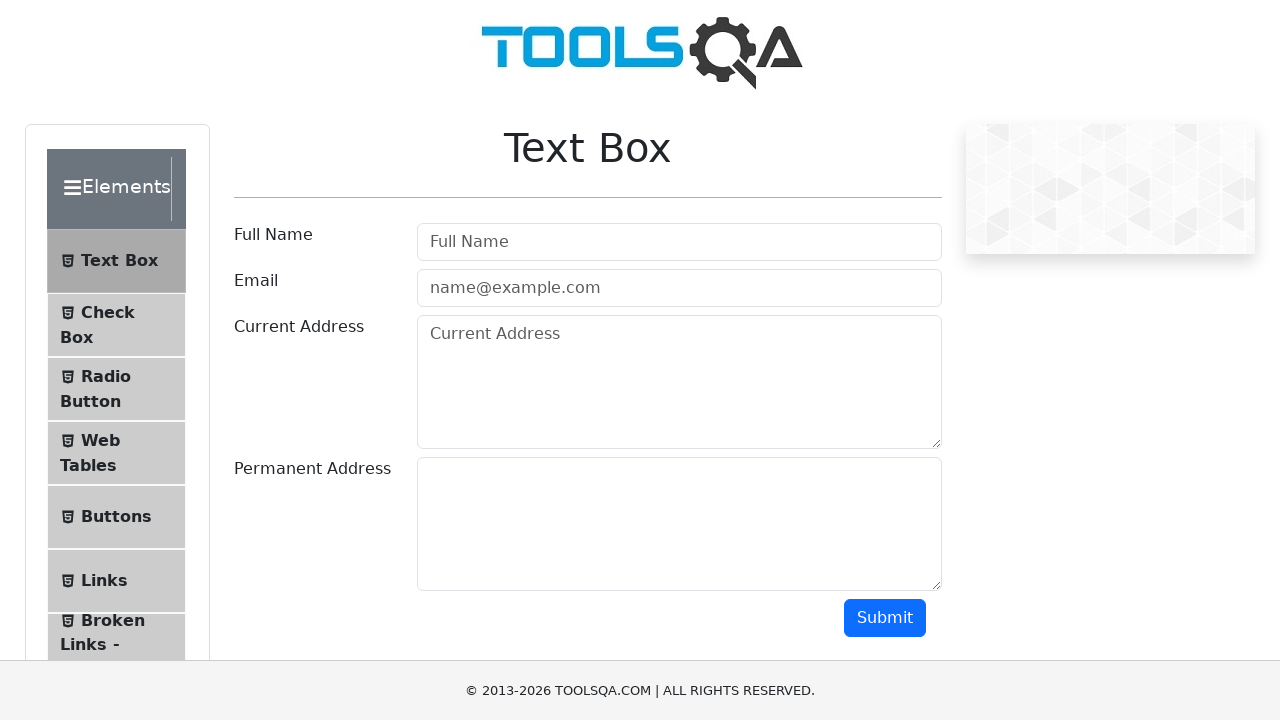

Filled full name field with 'Max' on #userName
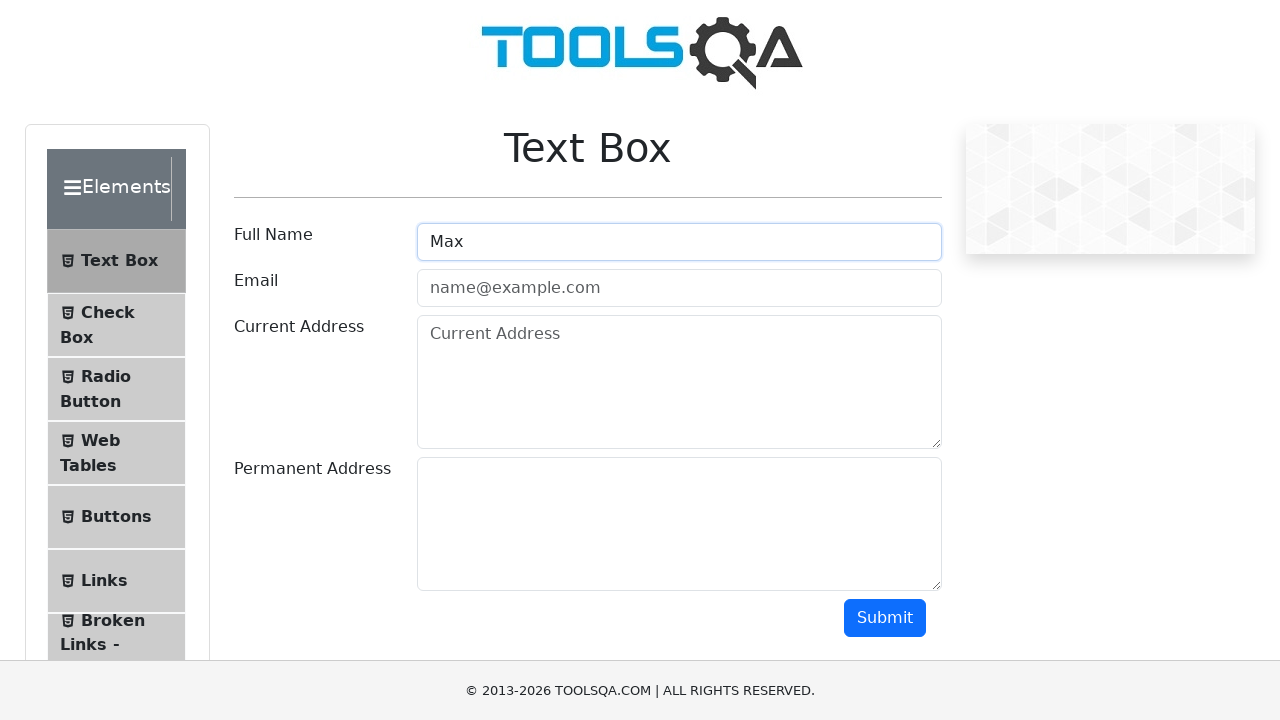

Filled email field with 'max@mail.ru' on #userEmail
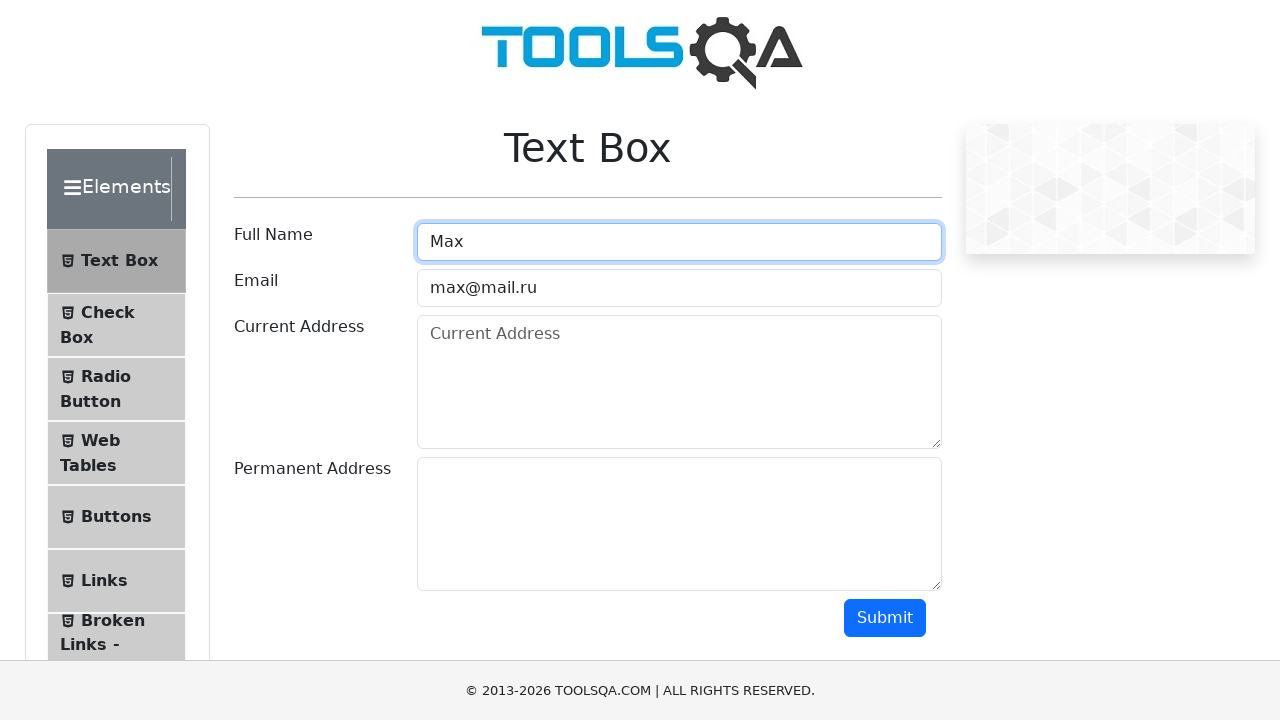

Filled current address field with complete address on #currentAddress
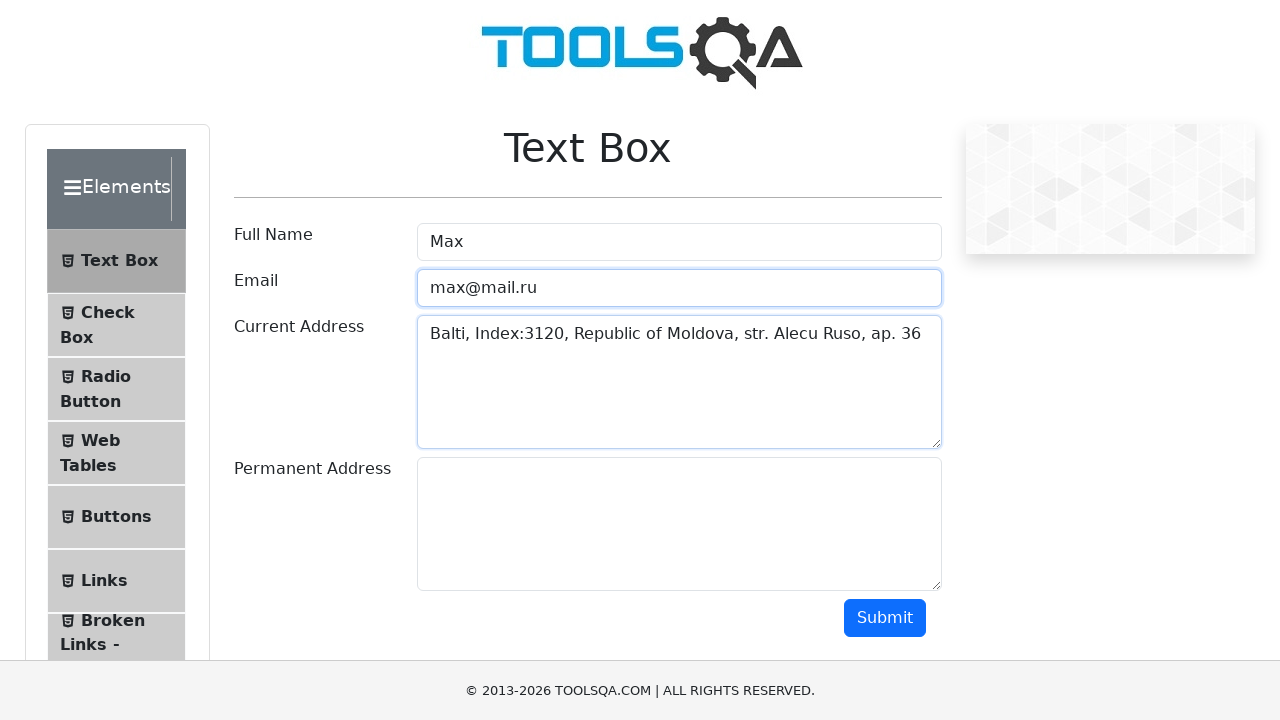

Filled permanent address field with complete address on #permanentAddress
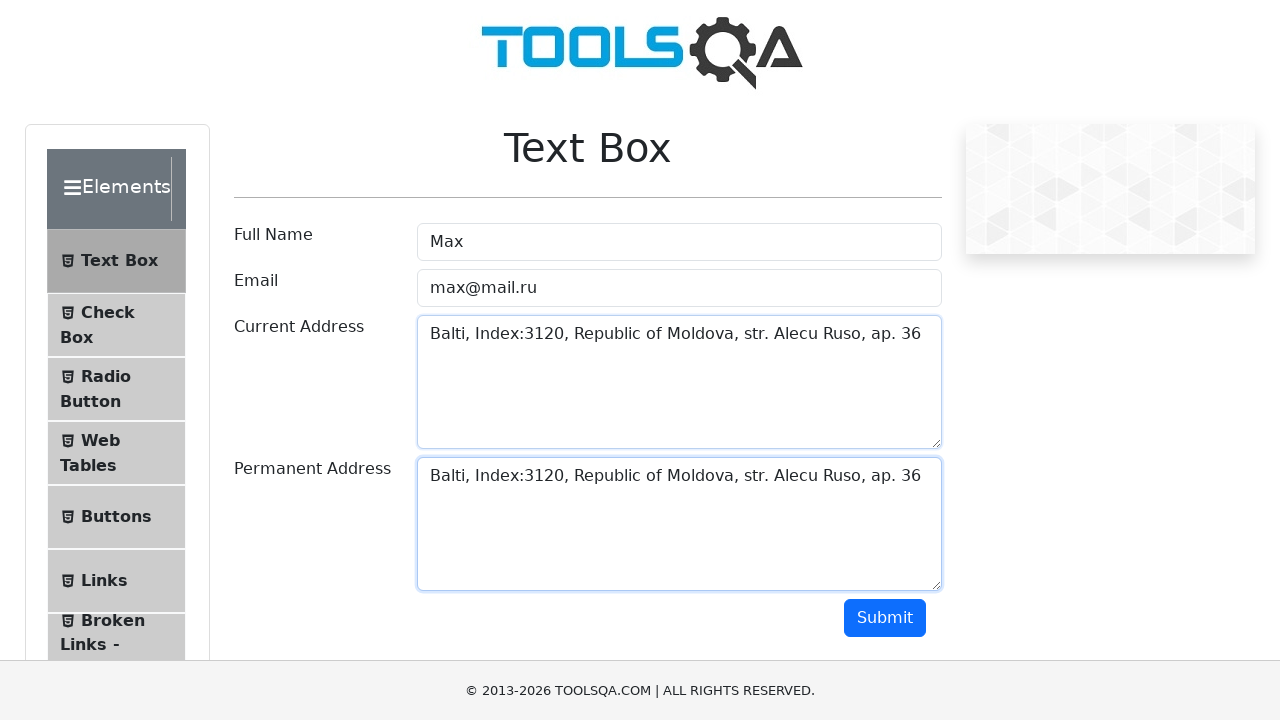

Scrolled submit button into view
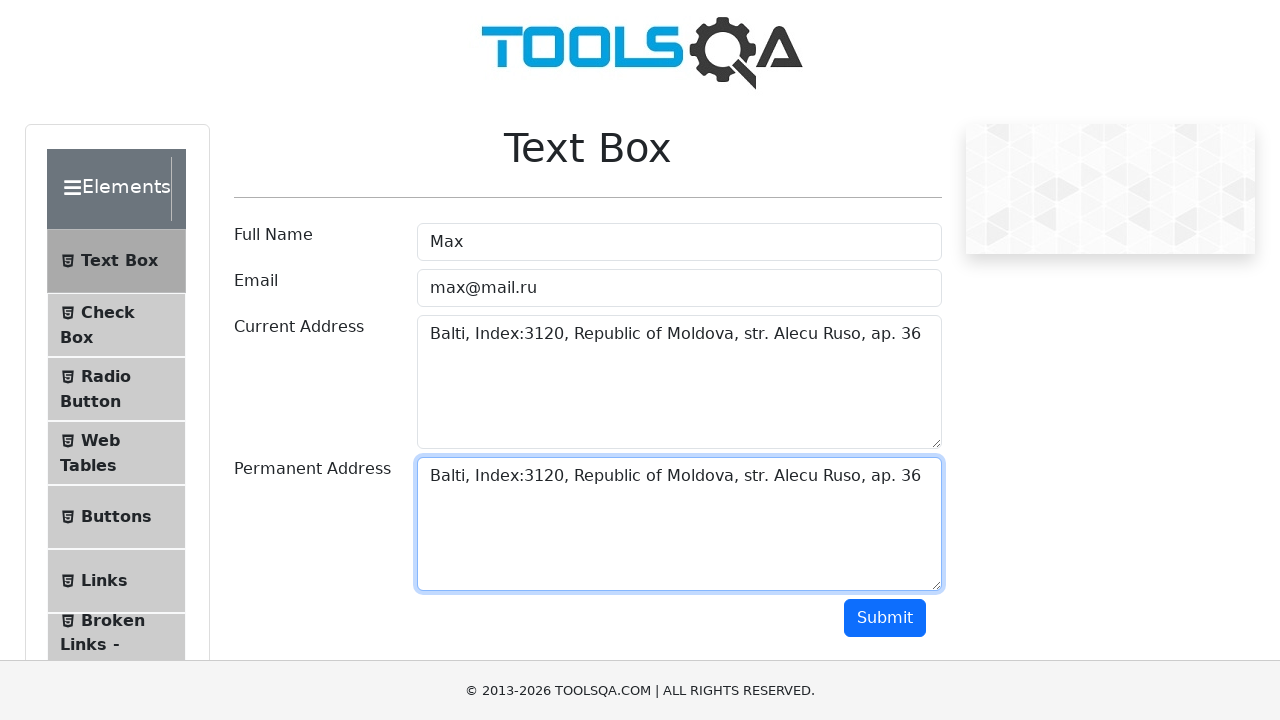

Clicked submit button at (885, 618) on #submit
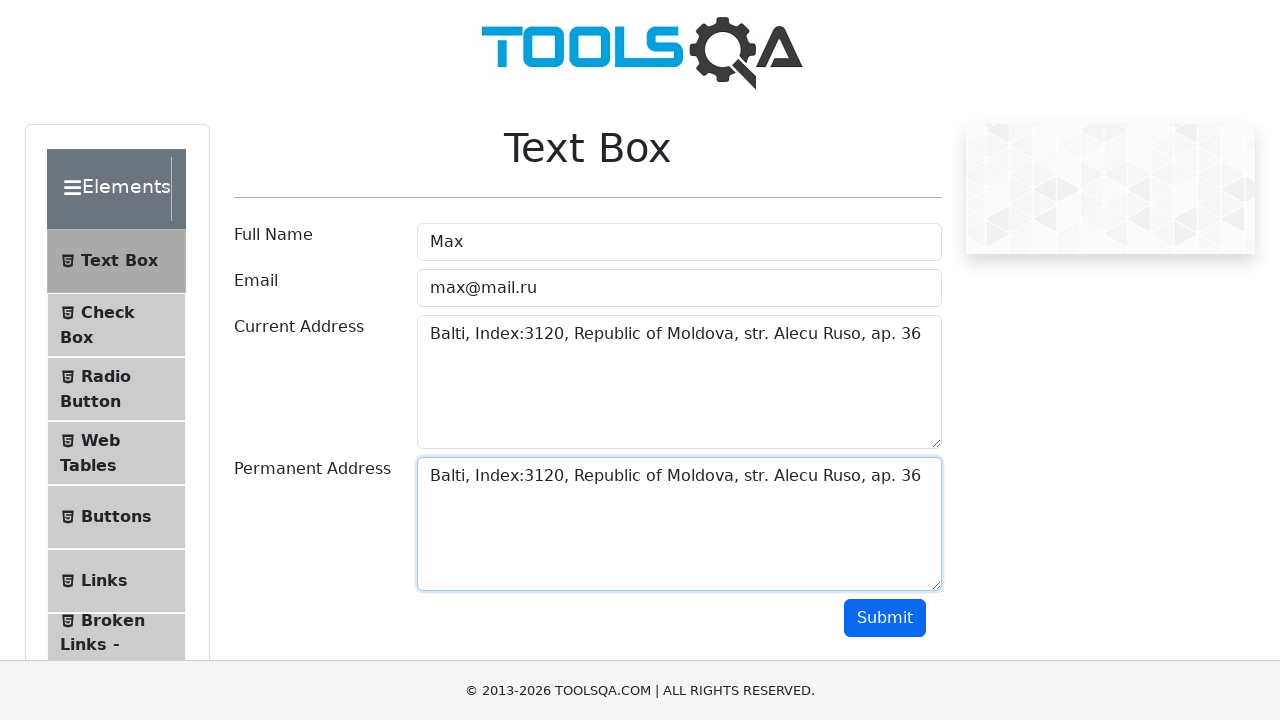

Output section loaded after form submission
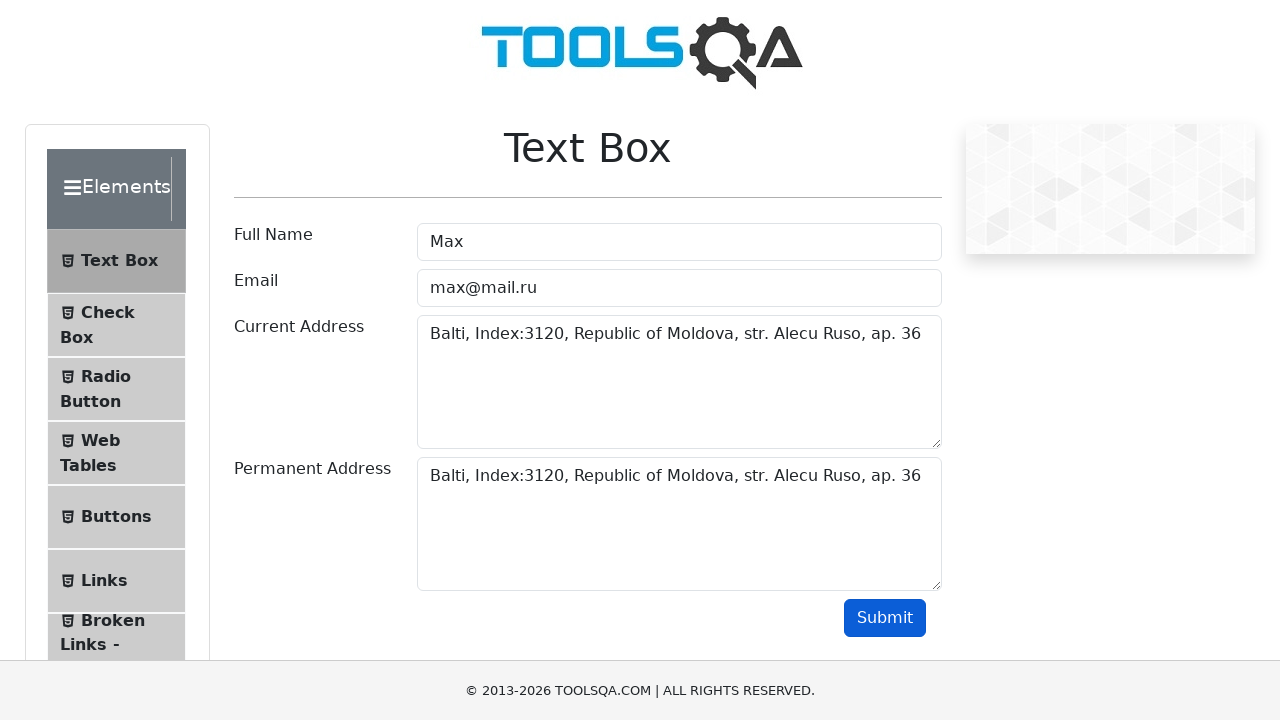

Retrieved name text from output: Name:Max
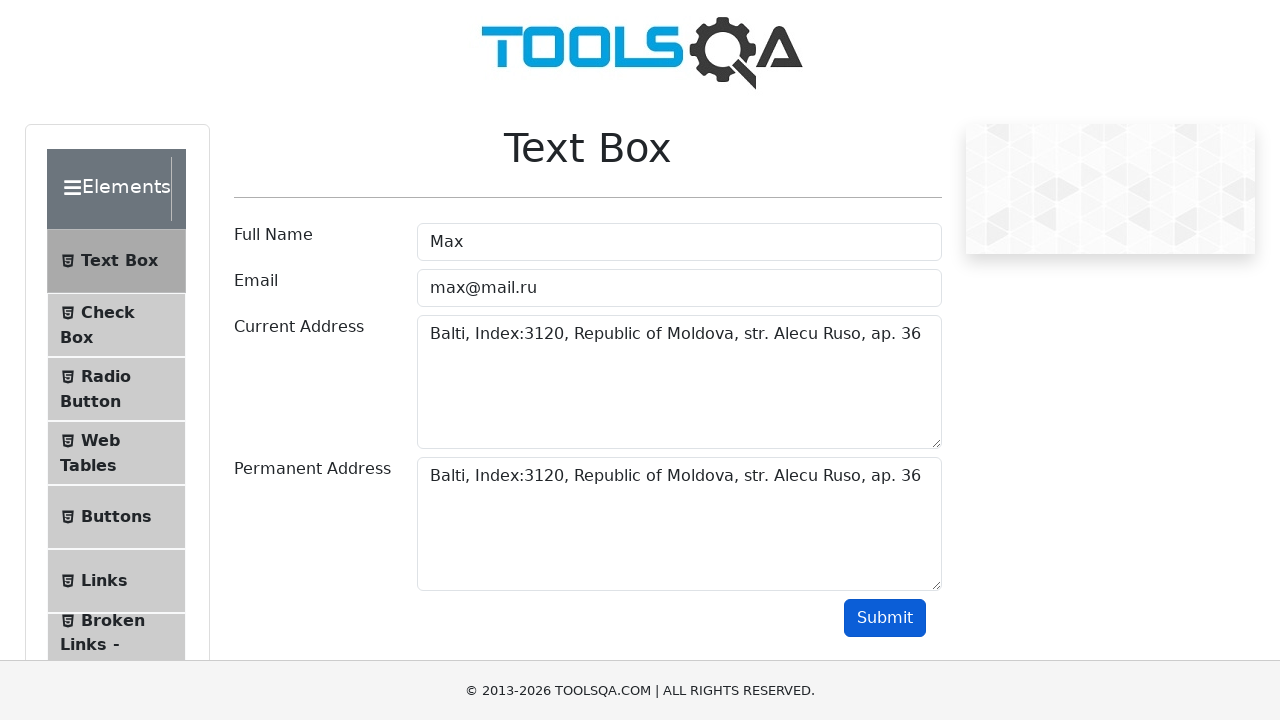

Verified name output matches expected value 'Name:Max'
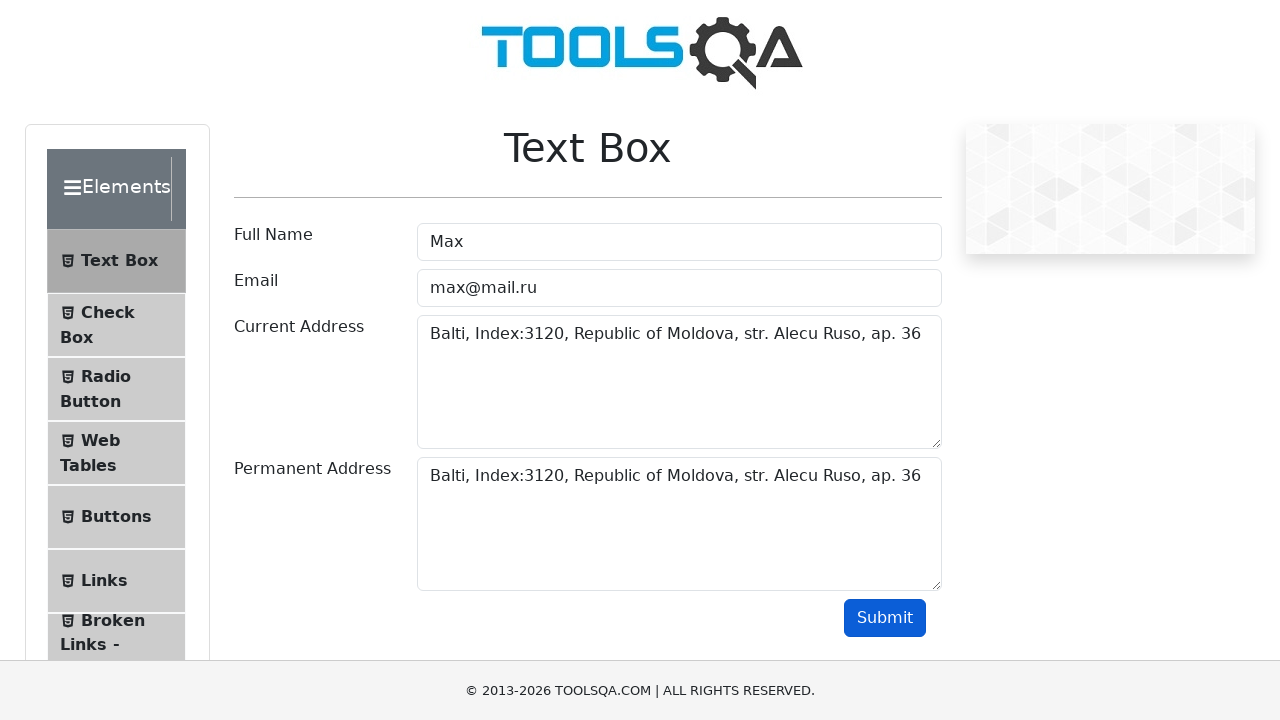

Retrieved email text from output: Email:max@mail.ru
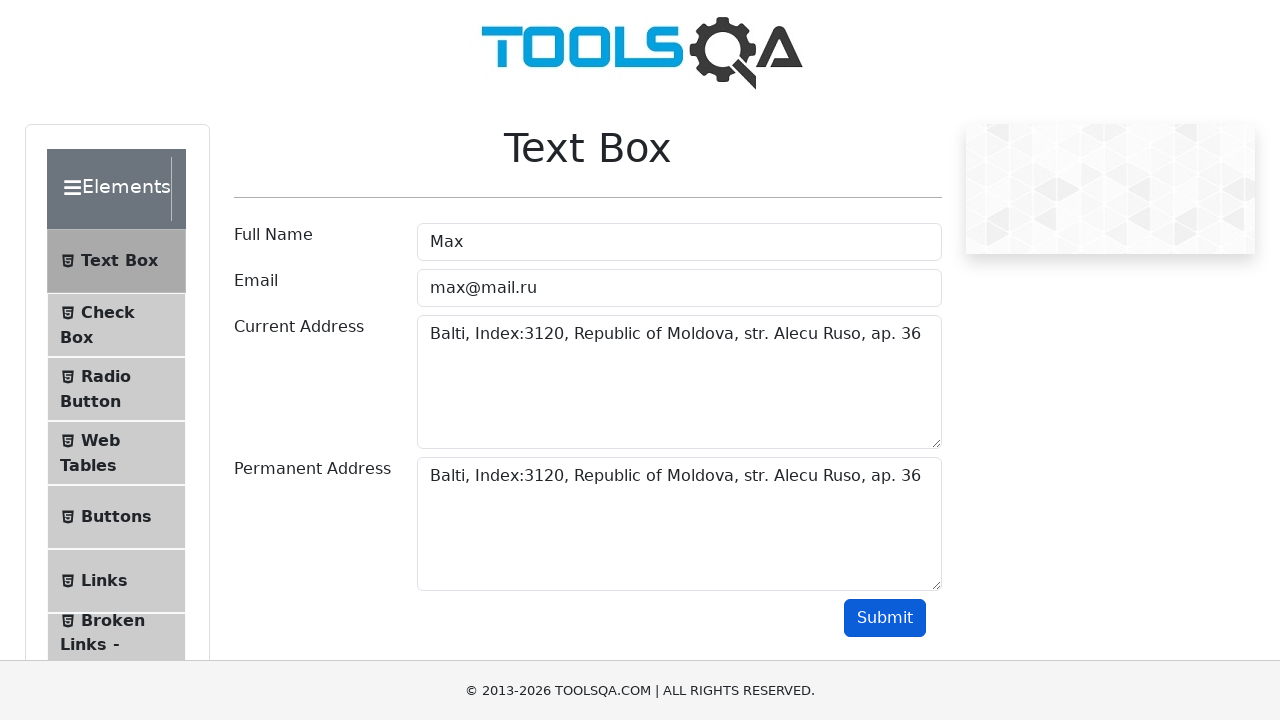

Verified email output matches expected value 'Email:max@mail.ru'
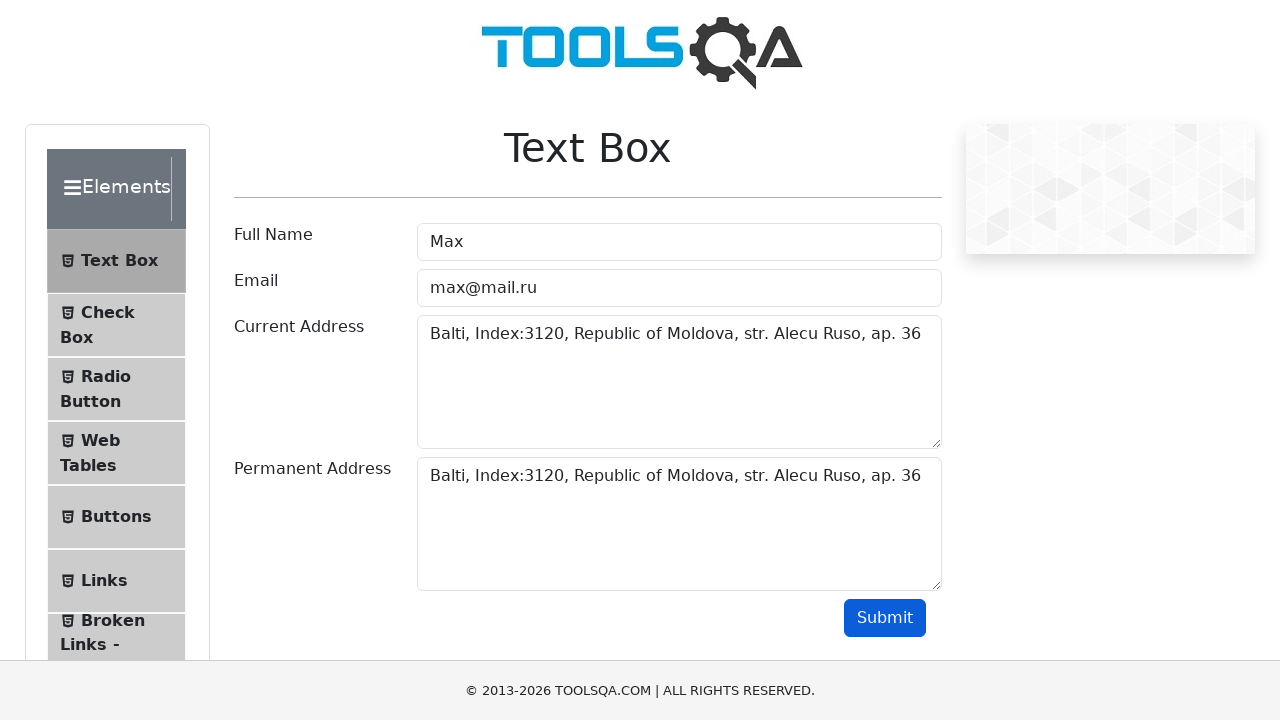

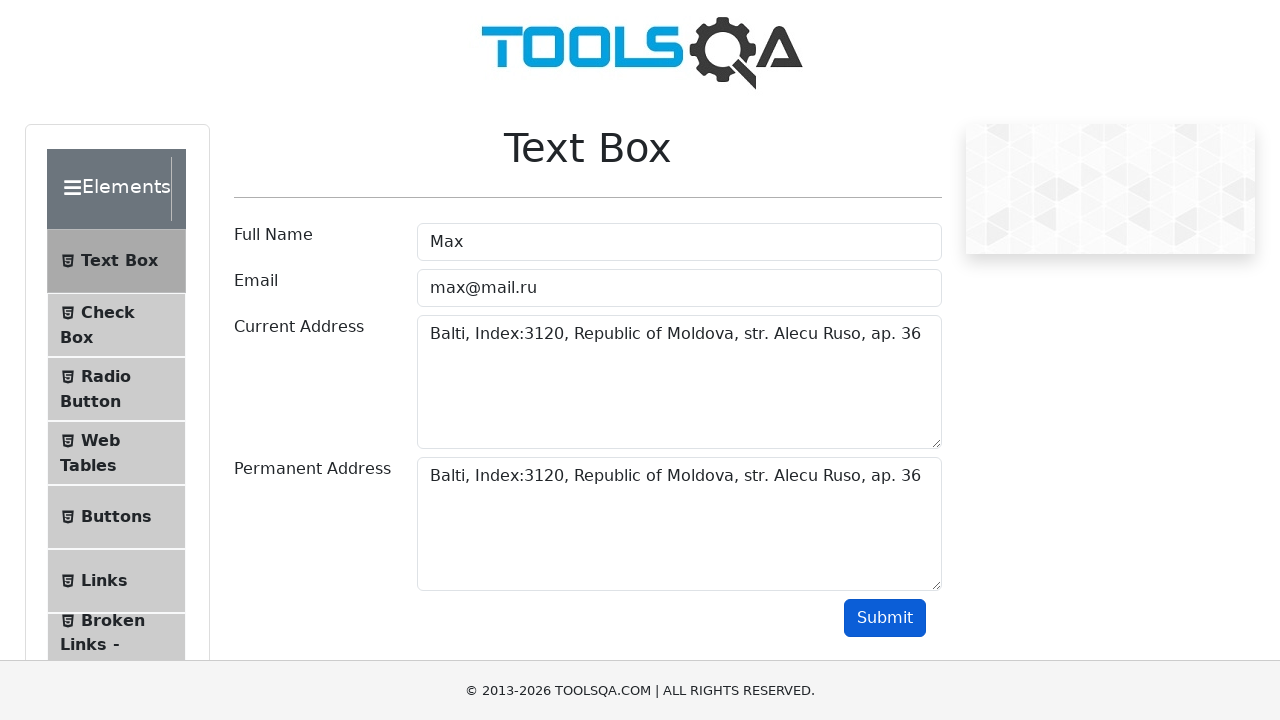